Tests the add/remove elements functionality by clicking the "Add Element" button twice to create two delete buttons, then clicking one delete button and verifying only one remains.

Starting URL: http://the-internet.herokuapp.com/add_remove_elements/

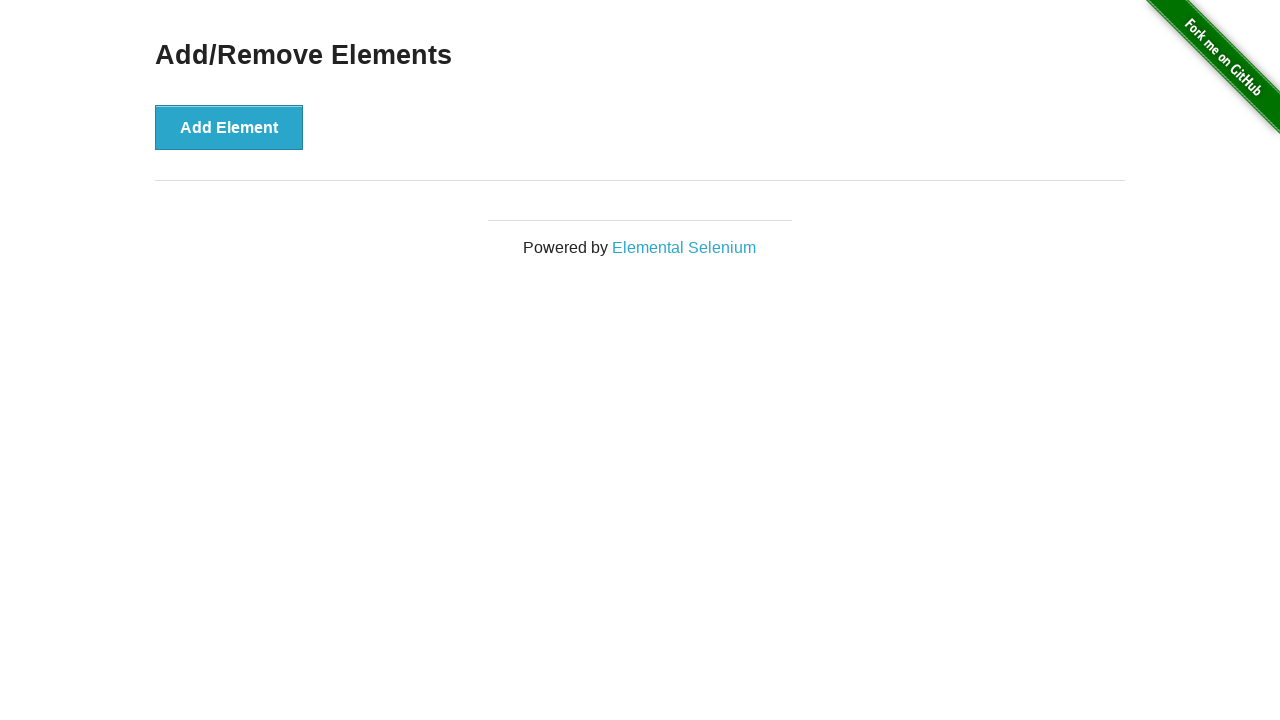

Clicked 'Add Element' button (first click) at (229, 127) on xpath=//button[contains(text(),'Add Element')]
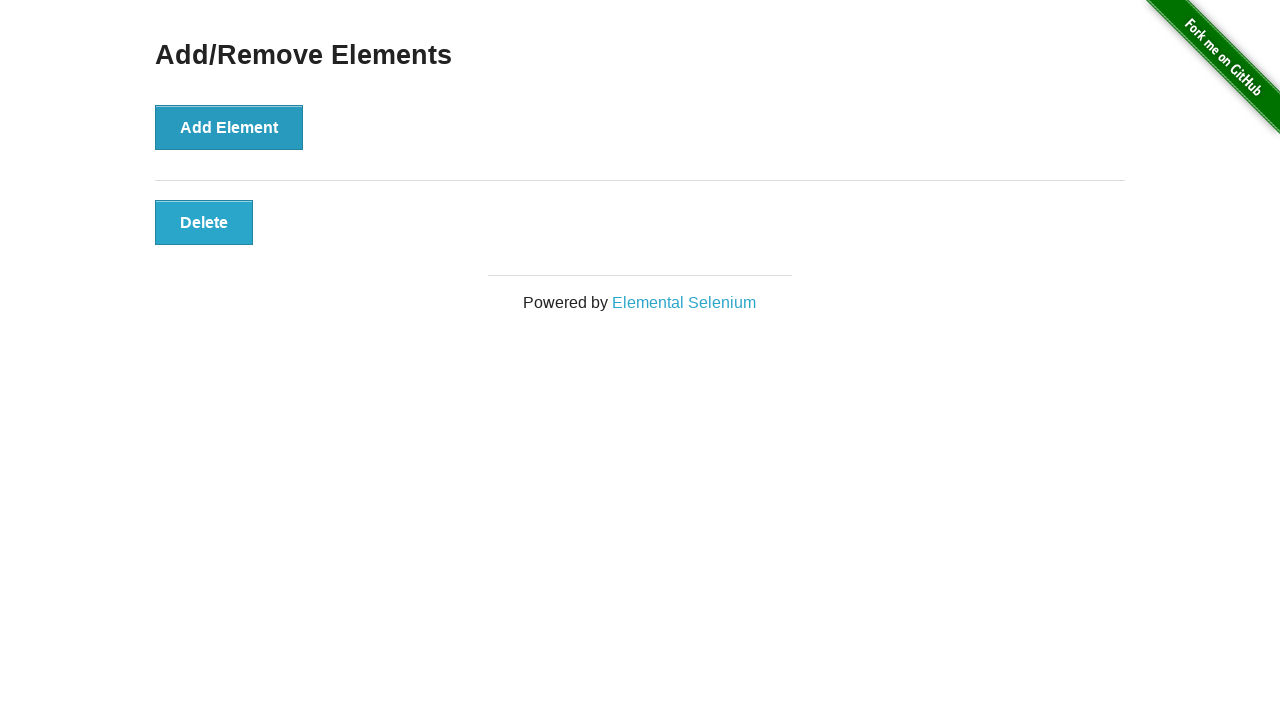

Clicked 'Add Element' button (second click) at (229, 127) on xpath=//button[contains(text(),'Add Element')]
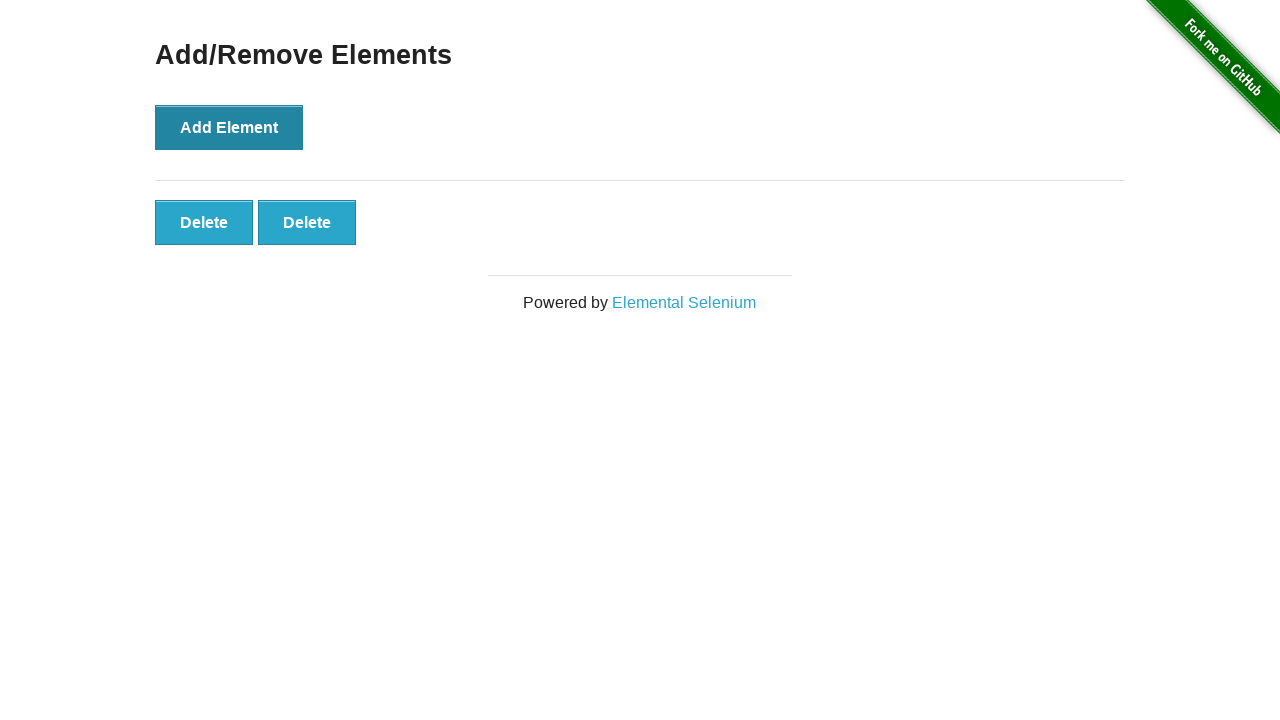

Clicked 'Delete' button to remove one element at (204, 222) on xpath=//button[contains(text(),'Delete')]
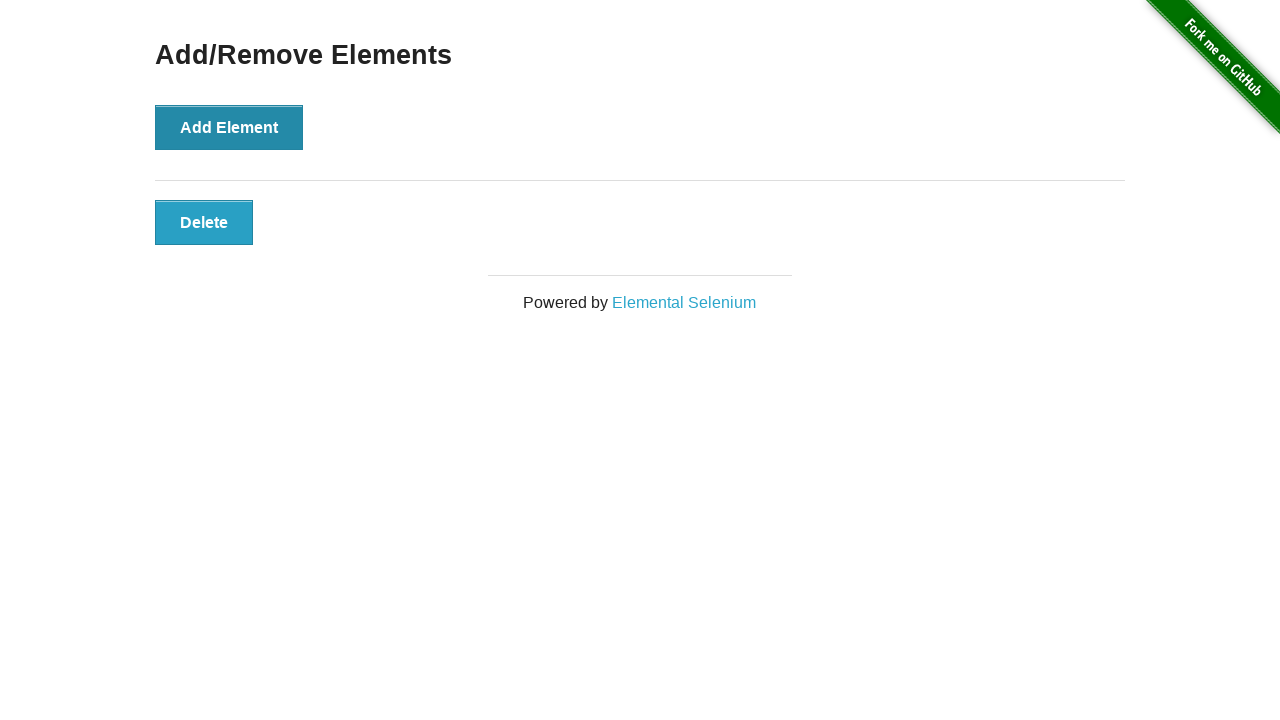

Located remaining delete buttons
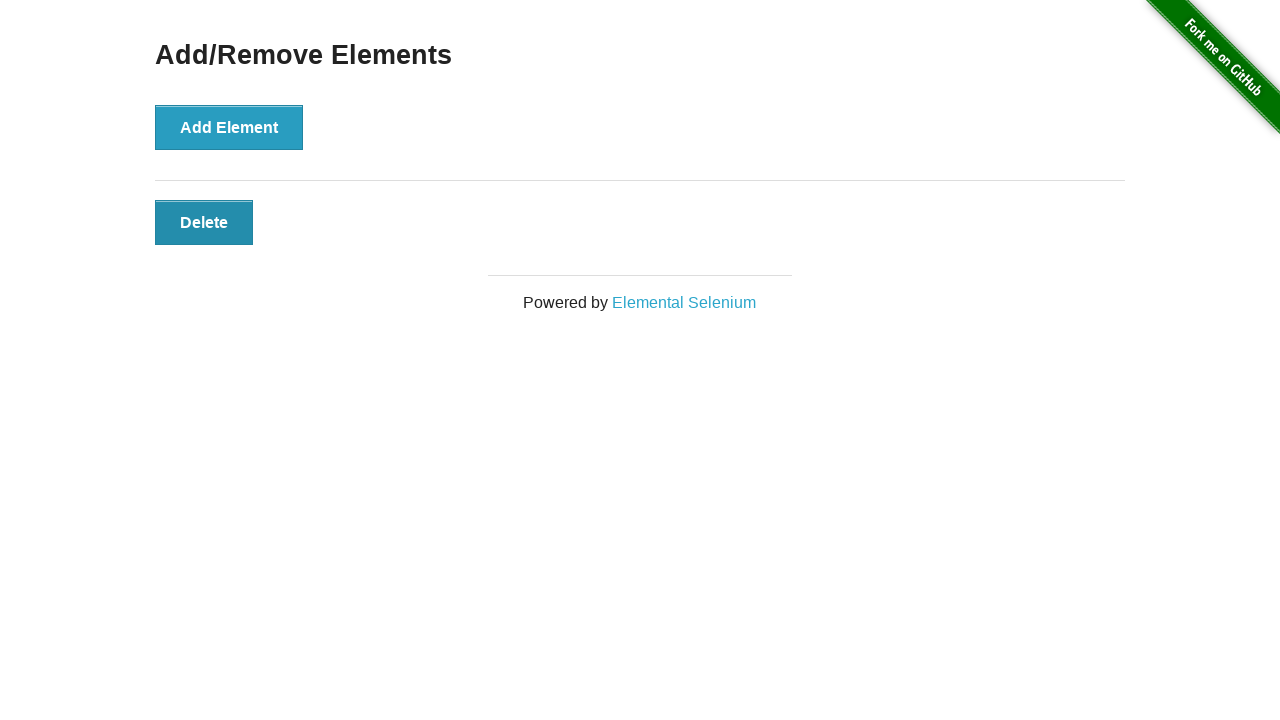

Verified that exactly one delete button remains
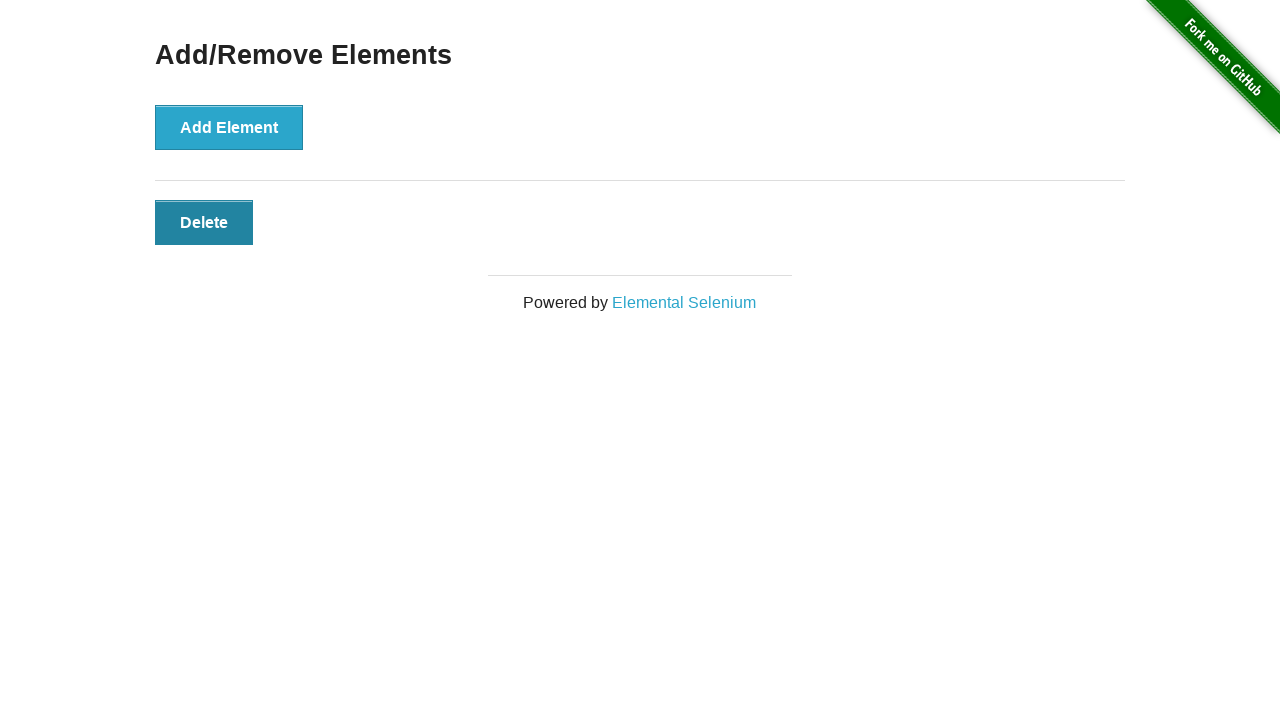

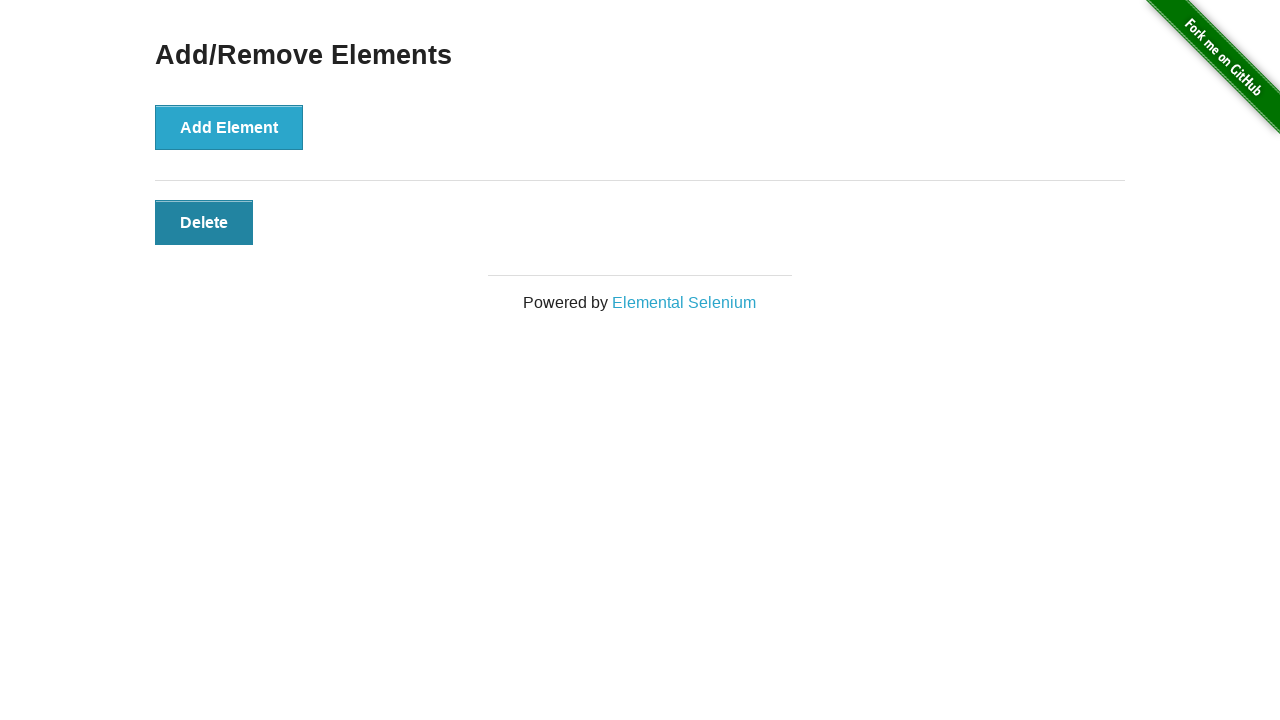